Tests dynamic controls by clicking and removing a checkbox, then verifying the removal confirmation message appears

Starting URL: https://the-internet.herokuapp.com/

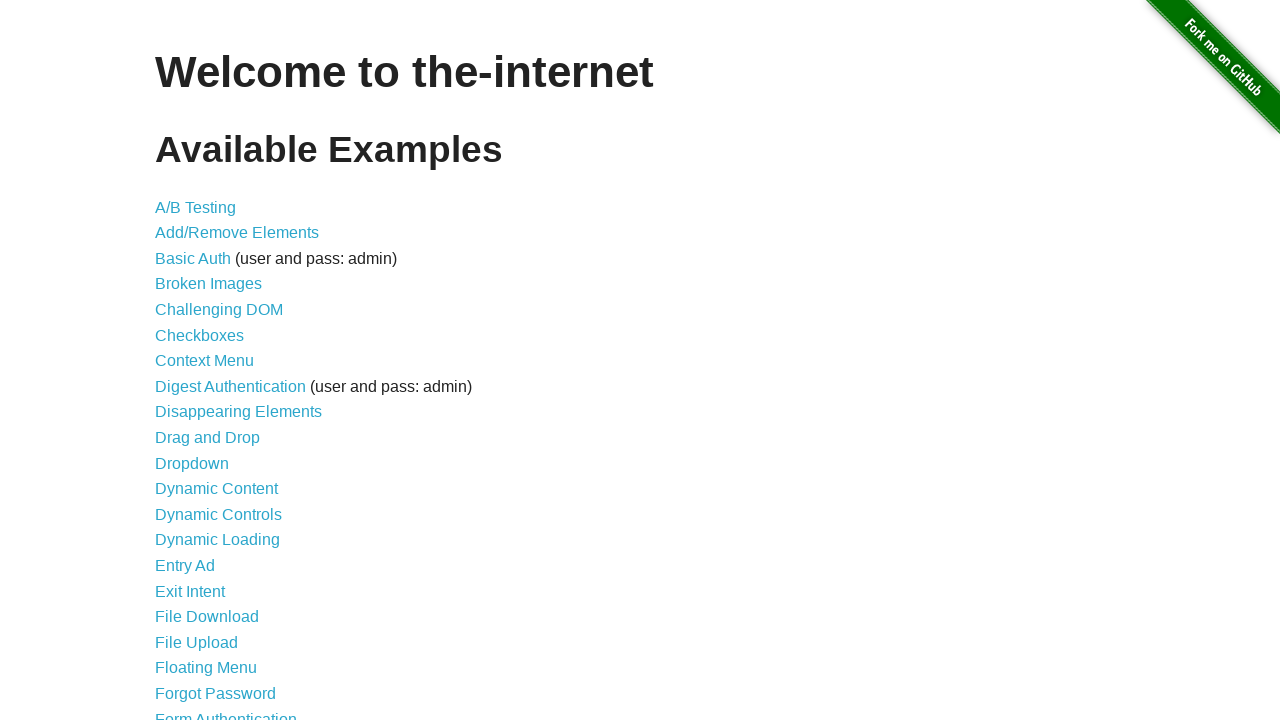

Clicked on Dynamic Controls link at (218, 514) on text='Dynamic Controls'
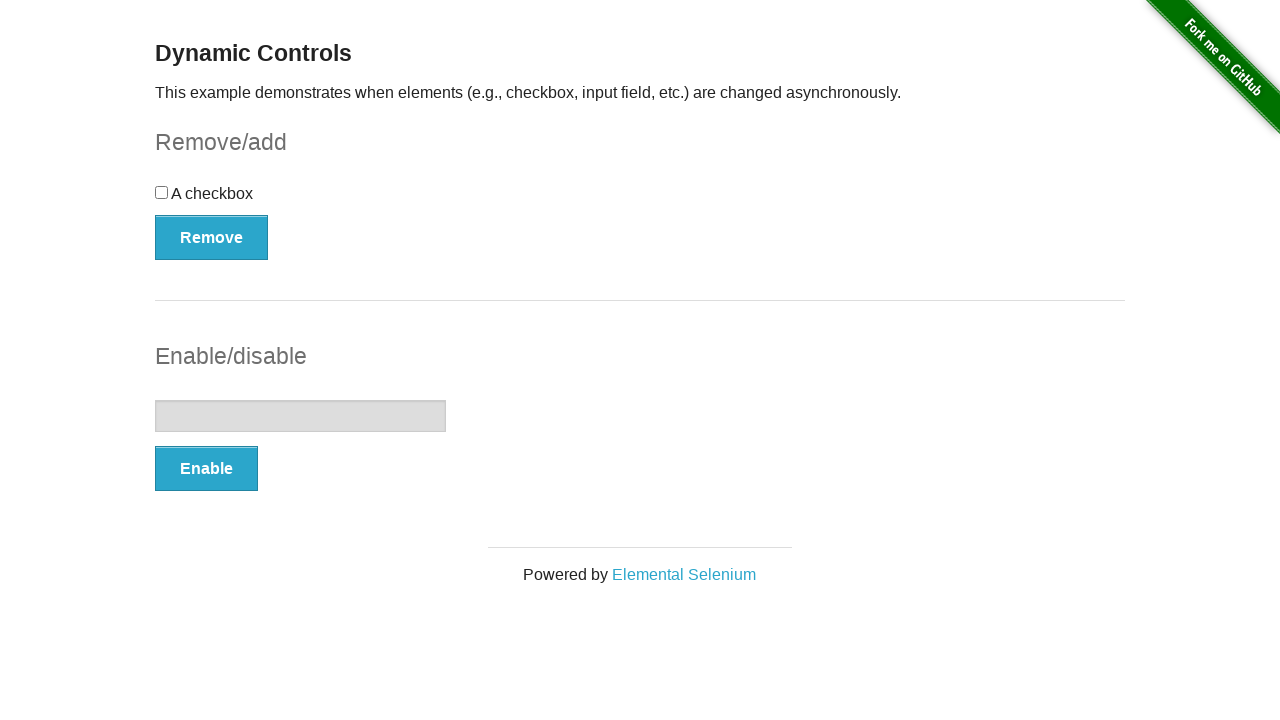

Clicked the checkbox at (162, 192) on input[type='checkbox']
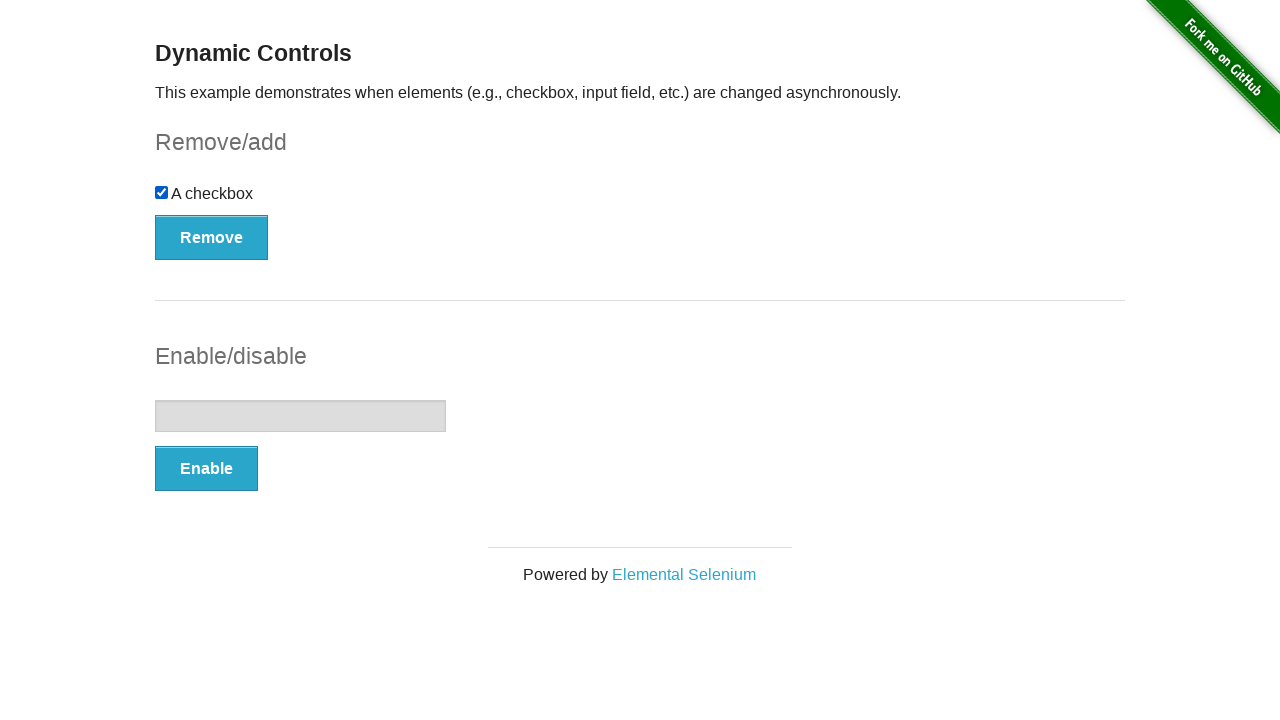

Clicked Remove button at (212, 237) on button:has-text('Remove')
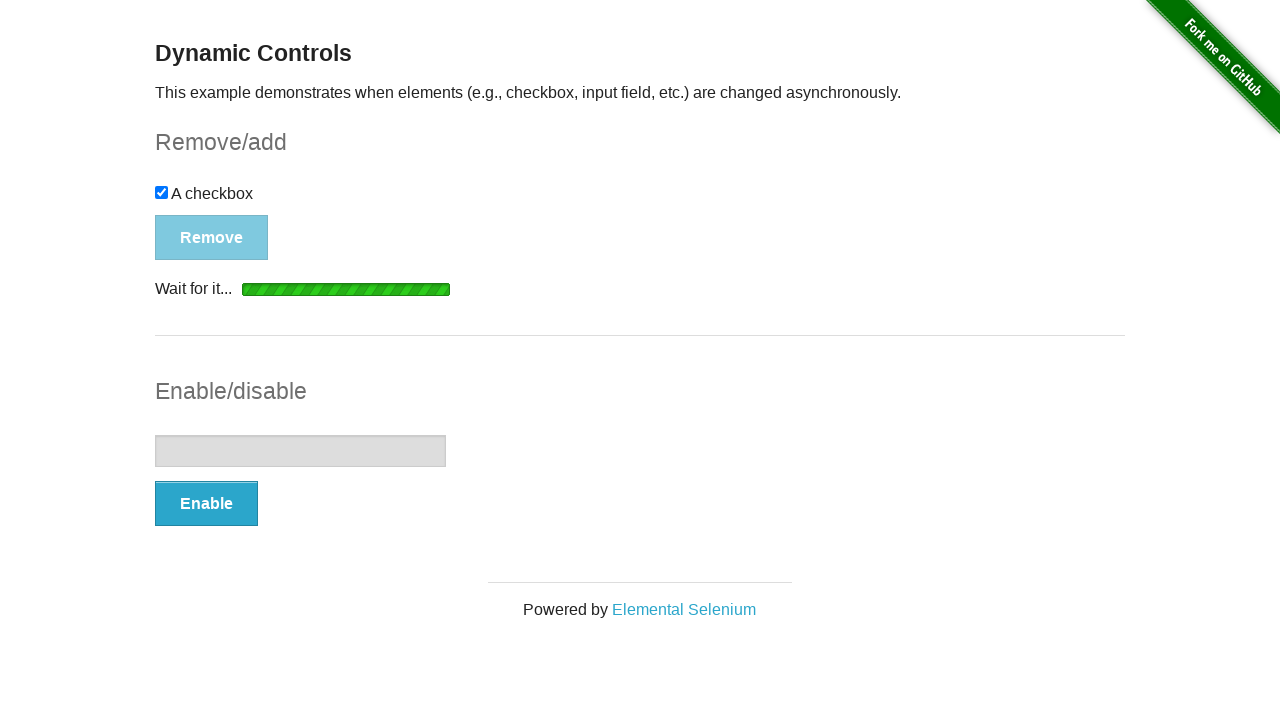

Removal confirmation message appeared
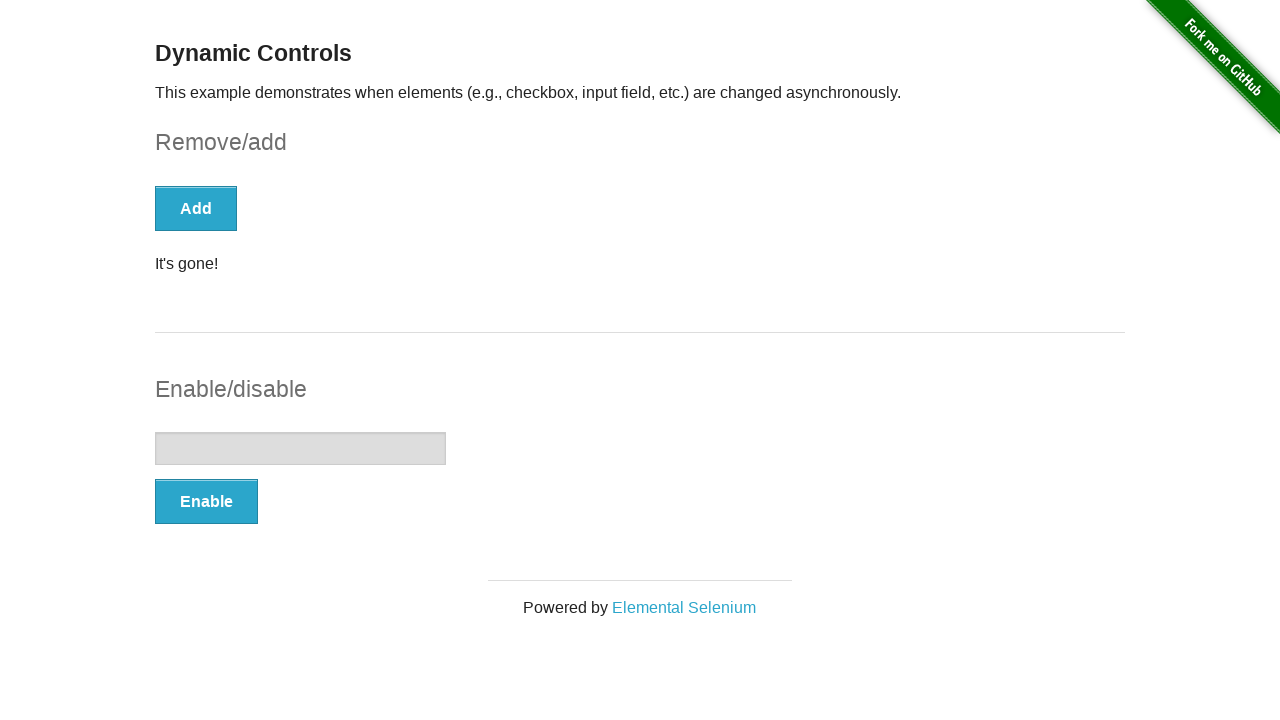

Verified message text is 'It's gone!'
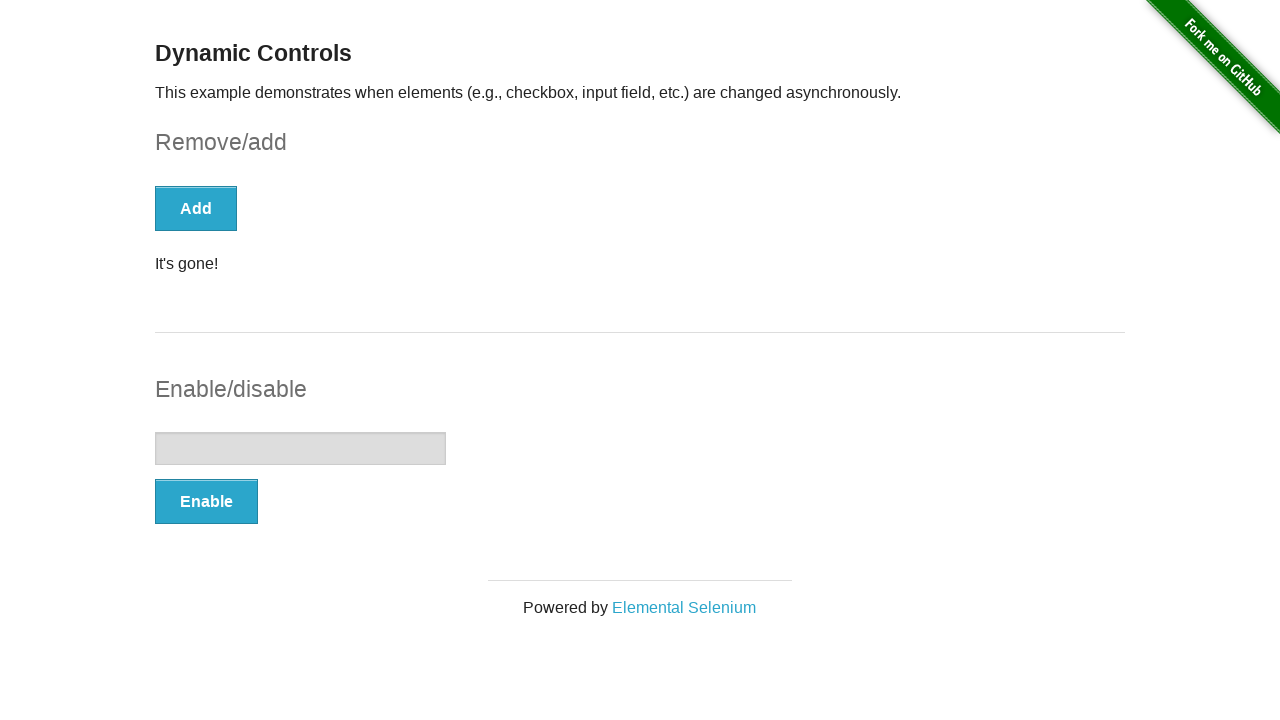

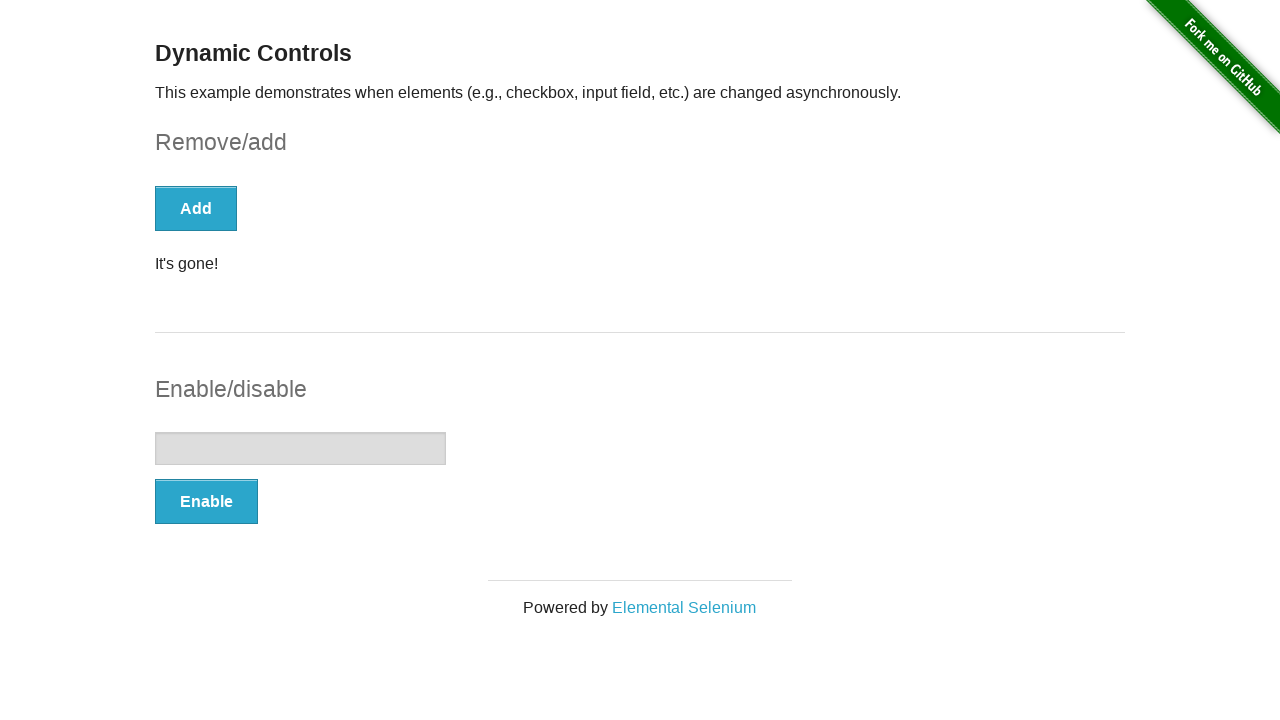